Tests auto-suggest dropdown functionality by typing partial text and selecting a matching option from the suggestions

Starting URL: https://rahulshettyacademy.com/dropdownsPractise/

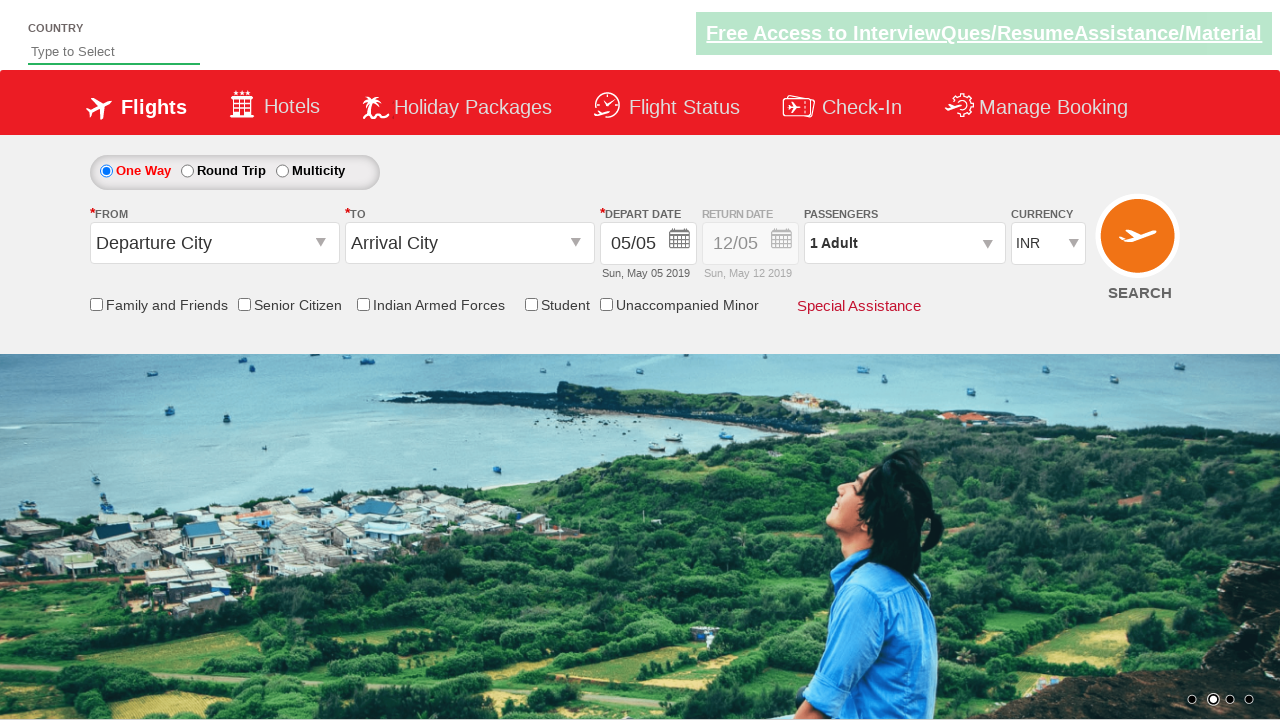

Clicked on the auto-suggest input field at (114, 52) on input#autosuggest
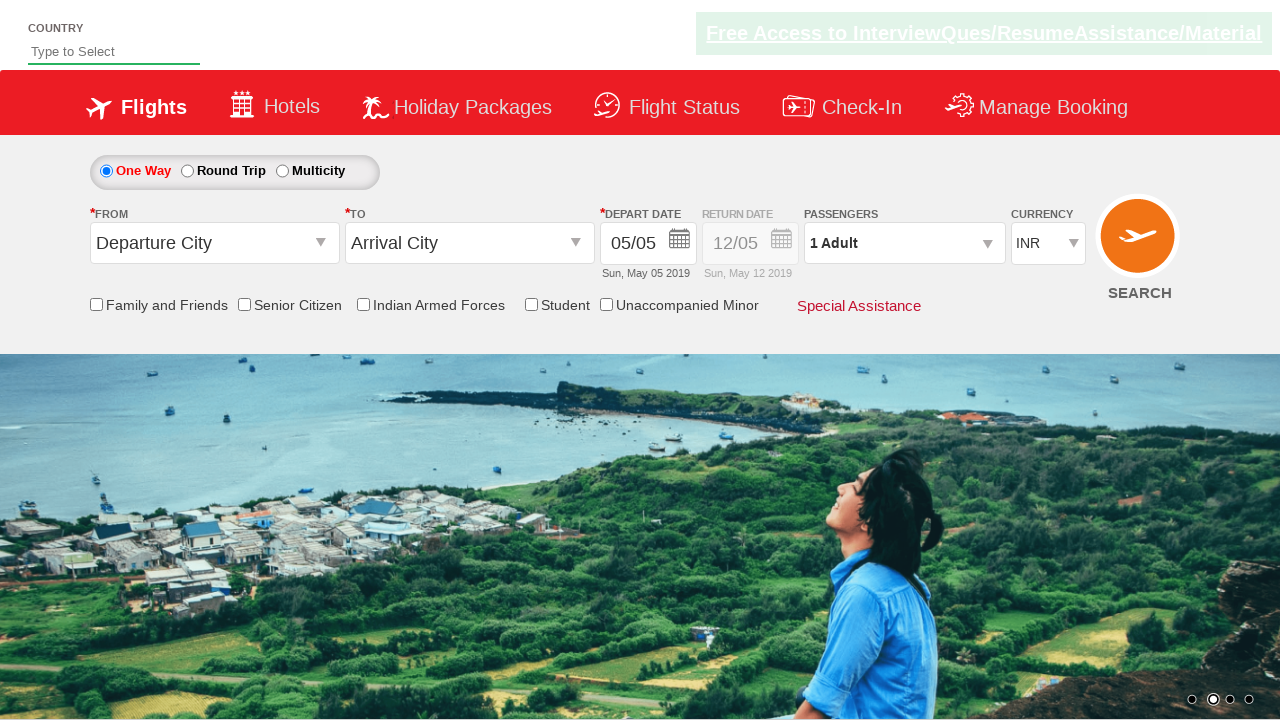

Typed 'in' into the auto-suggest field on input#autosuggest
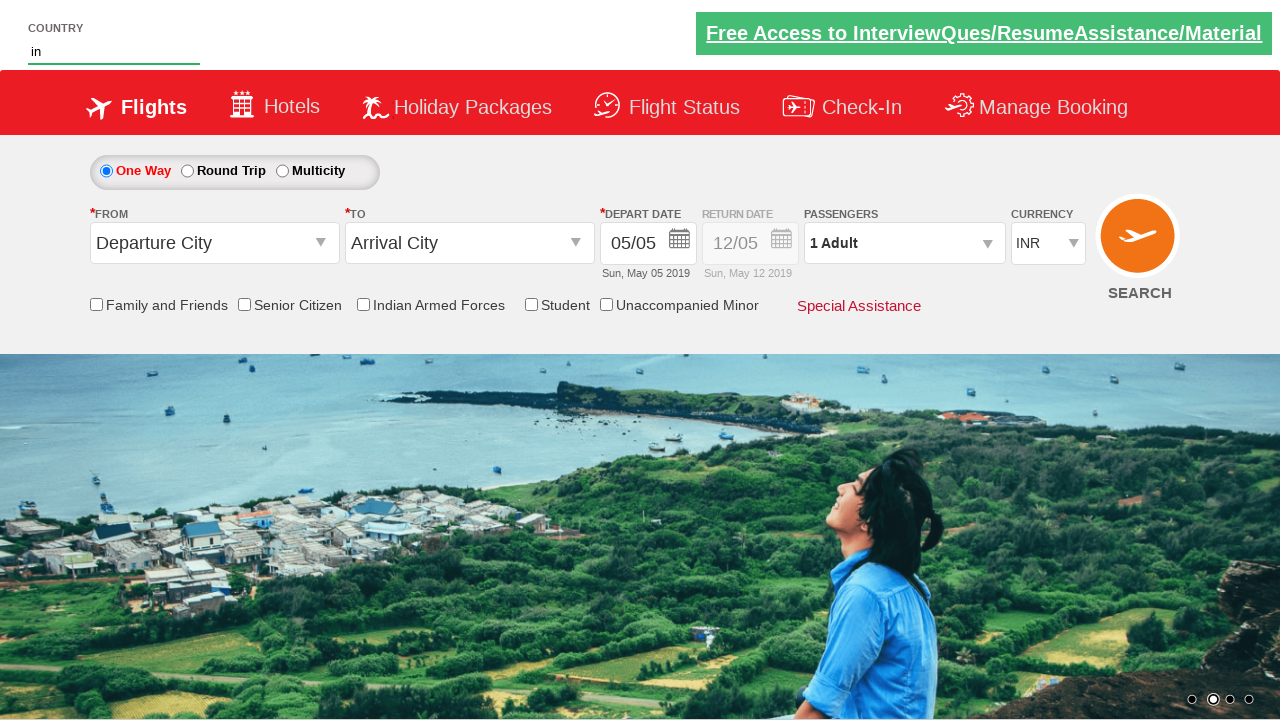

Waited for suggestions dropdown to appear
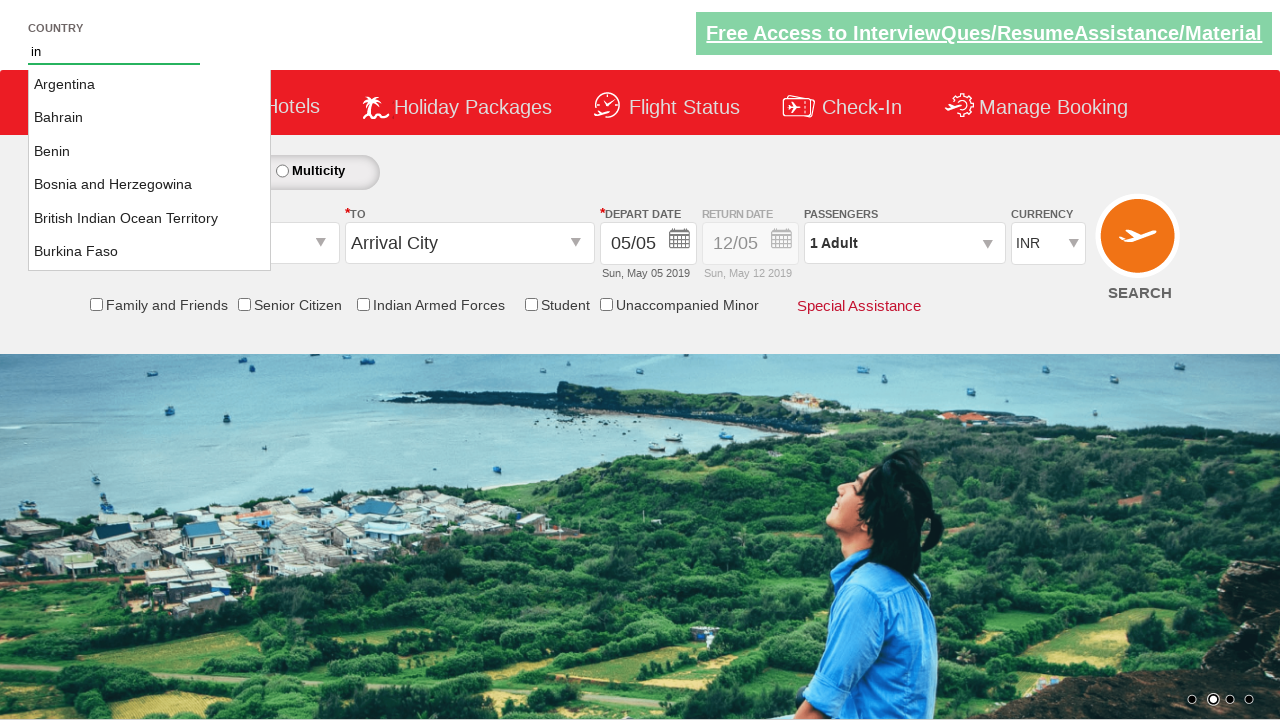

Retrieved all suggestion options from dropdown
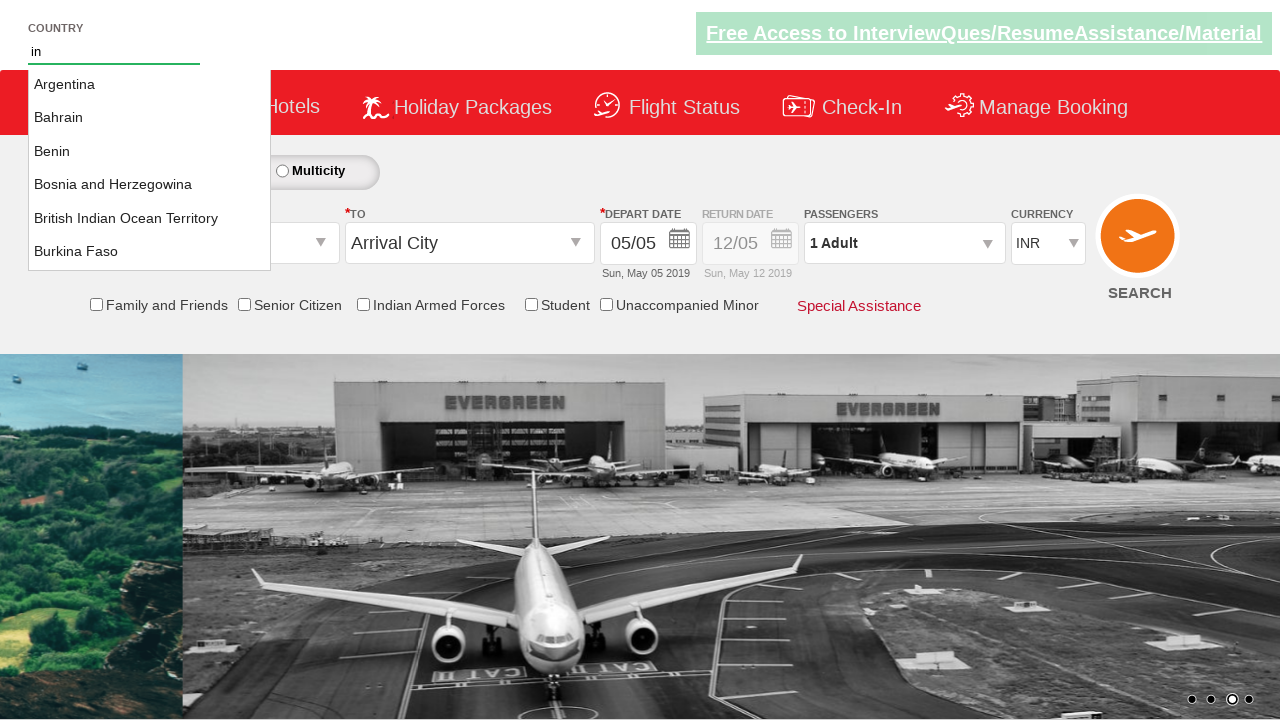

Selected 'India' from the auto-suggest dropdown
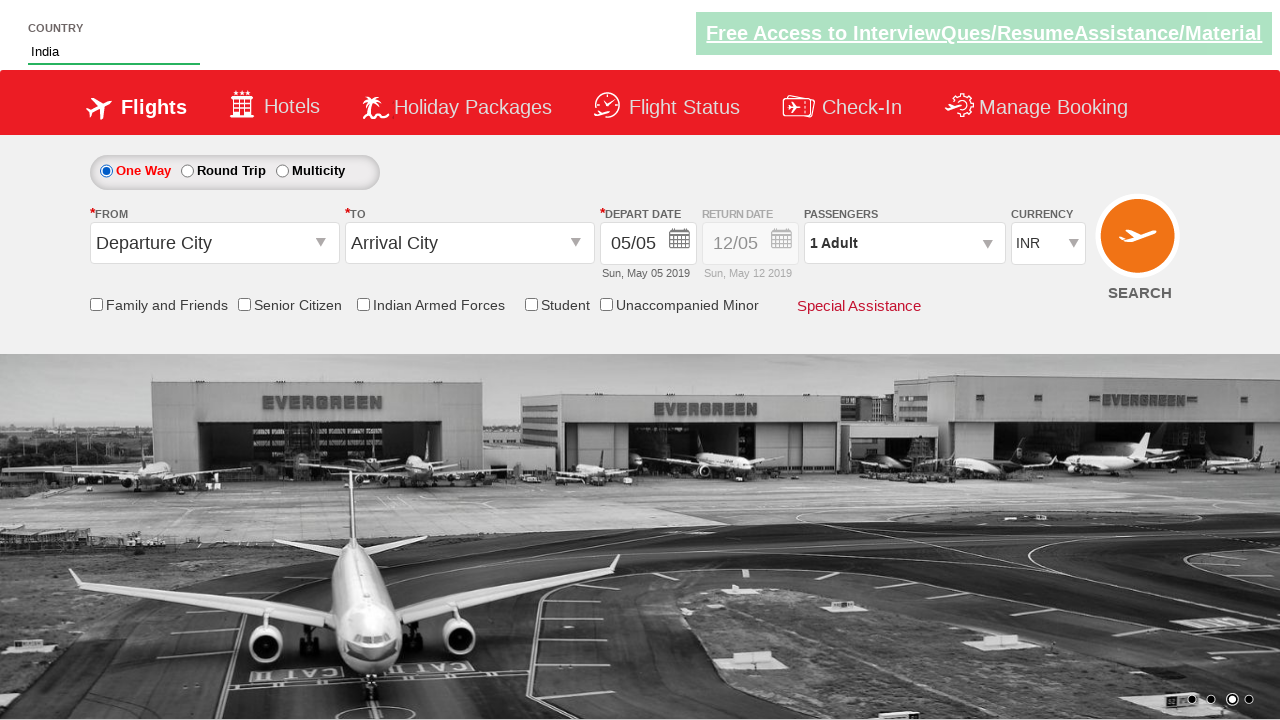

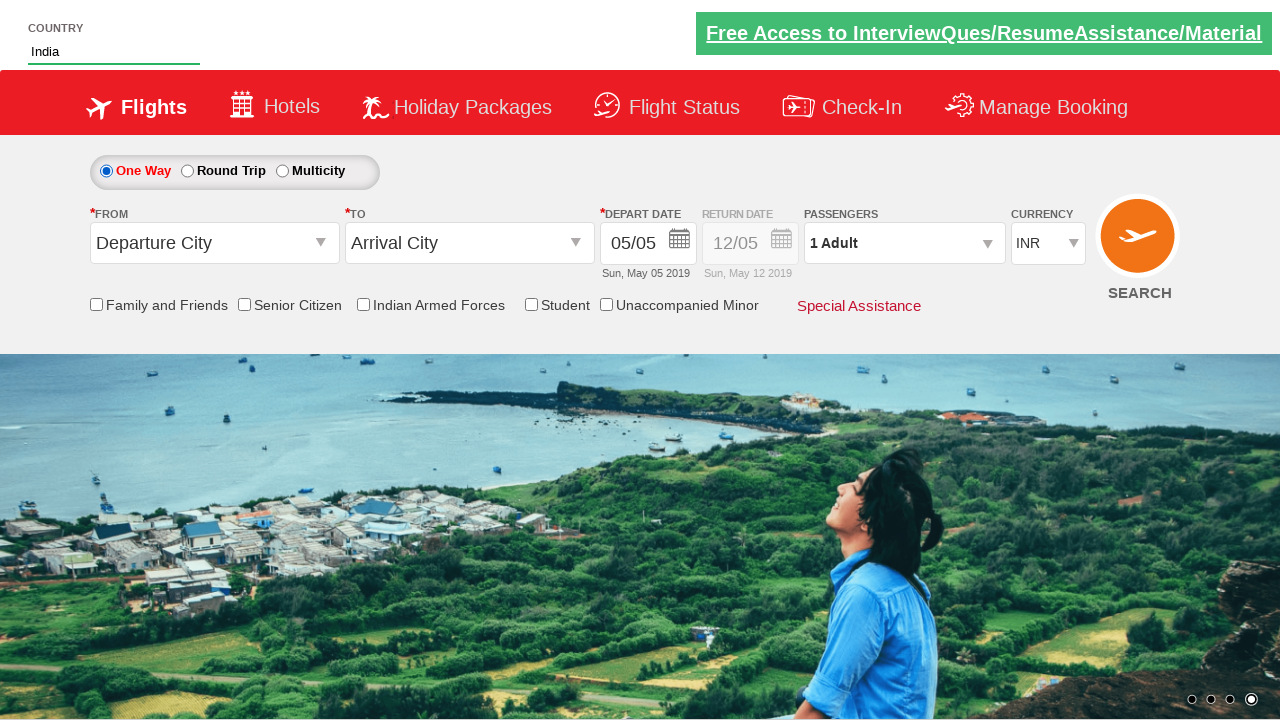